Tests date selection functionality by selecting year, month, and day from dropdown menus and verifying the selected values

Starting URL: https://practice.cydeo.com/dropdown

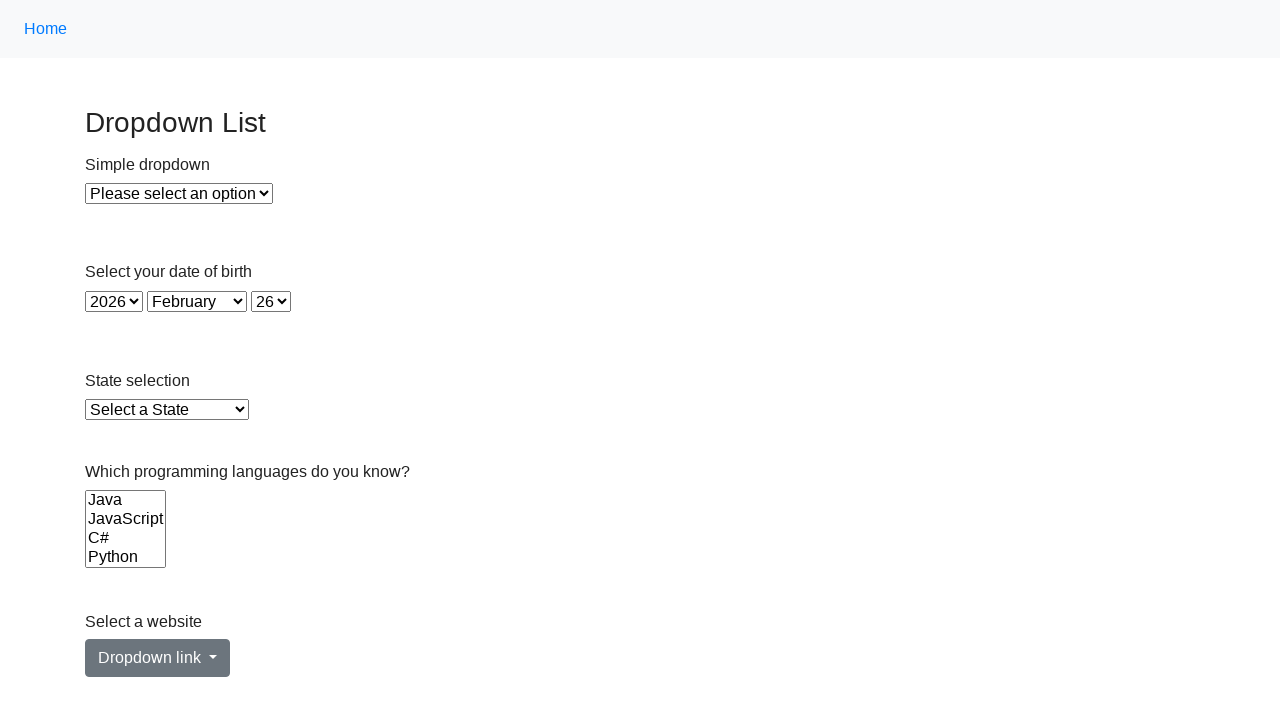

Selected year 2023 from year dropdown on select#year
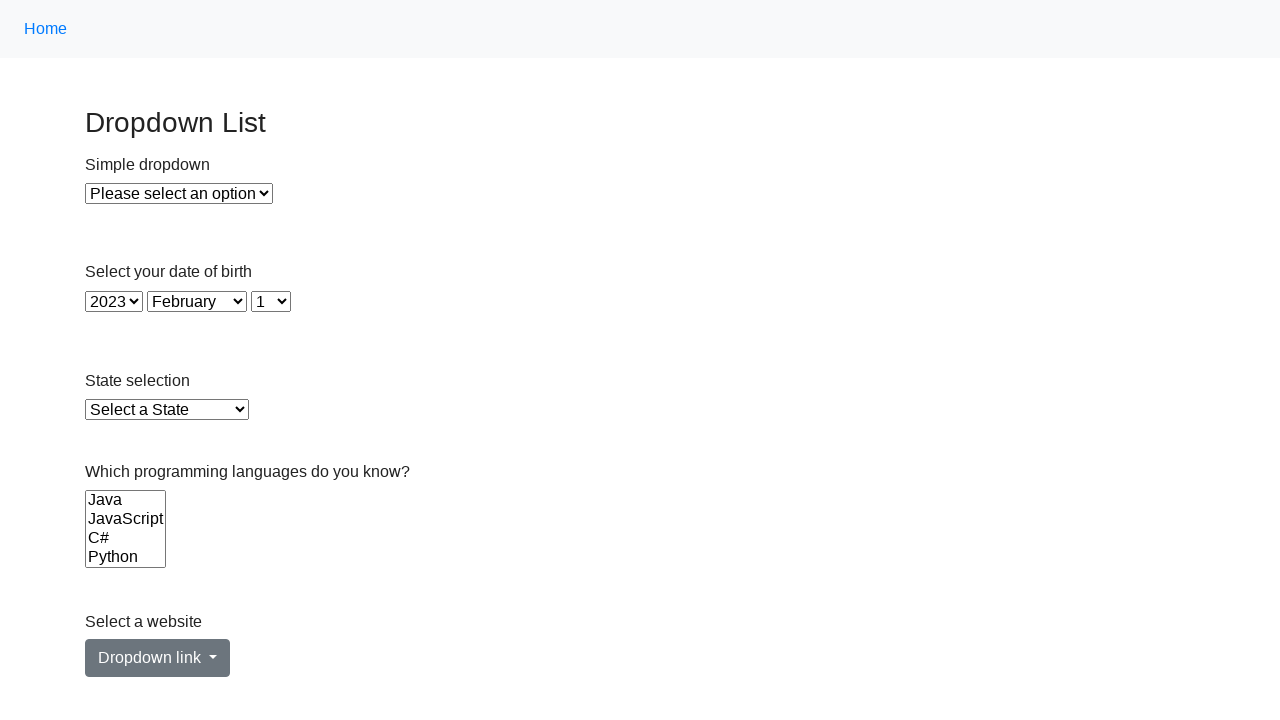

Selected January (value=0) from month dropdown on select#month
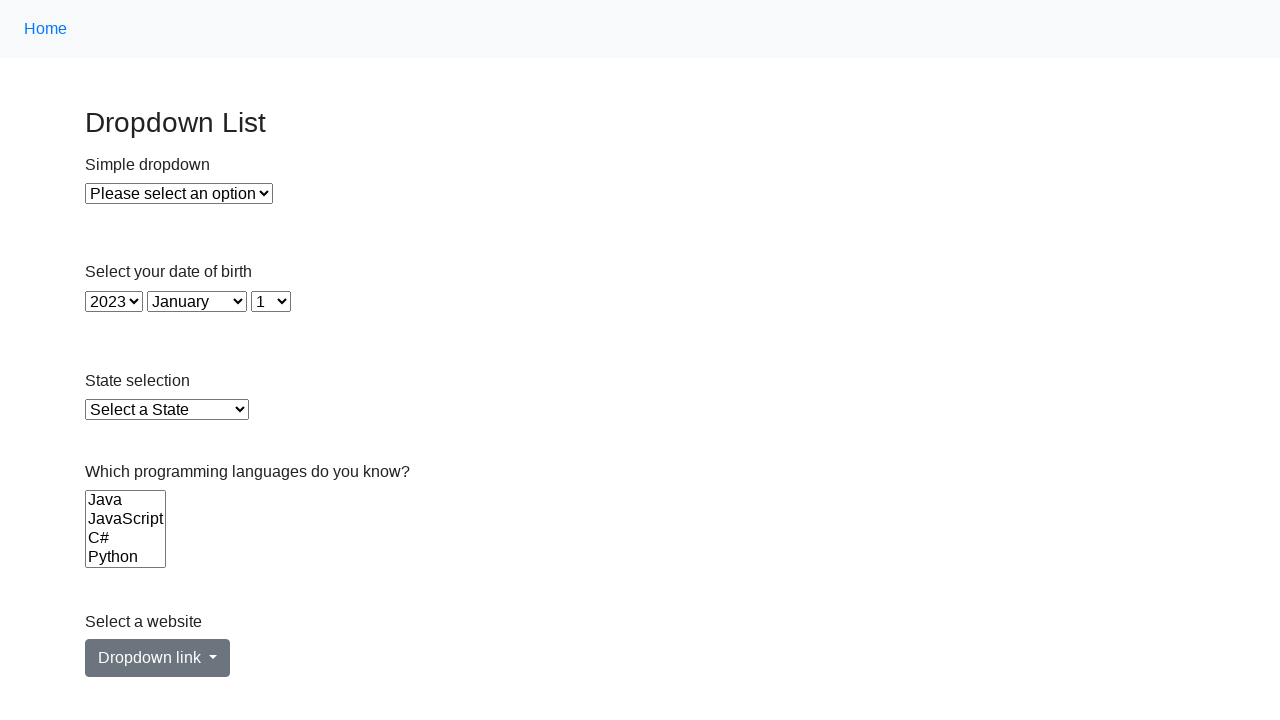

Selected day 3 from day dropdown on select#day
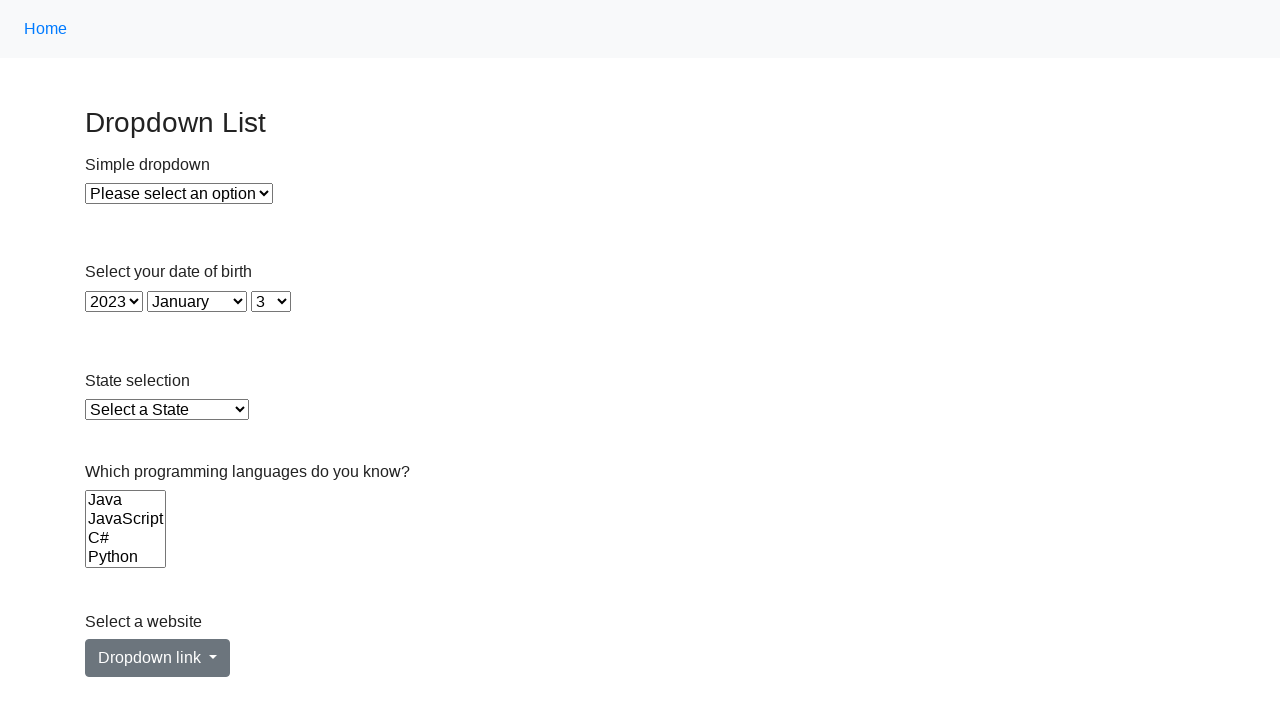

Verified year selection is 2023
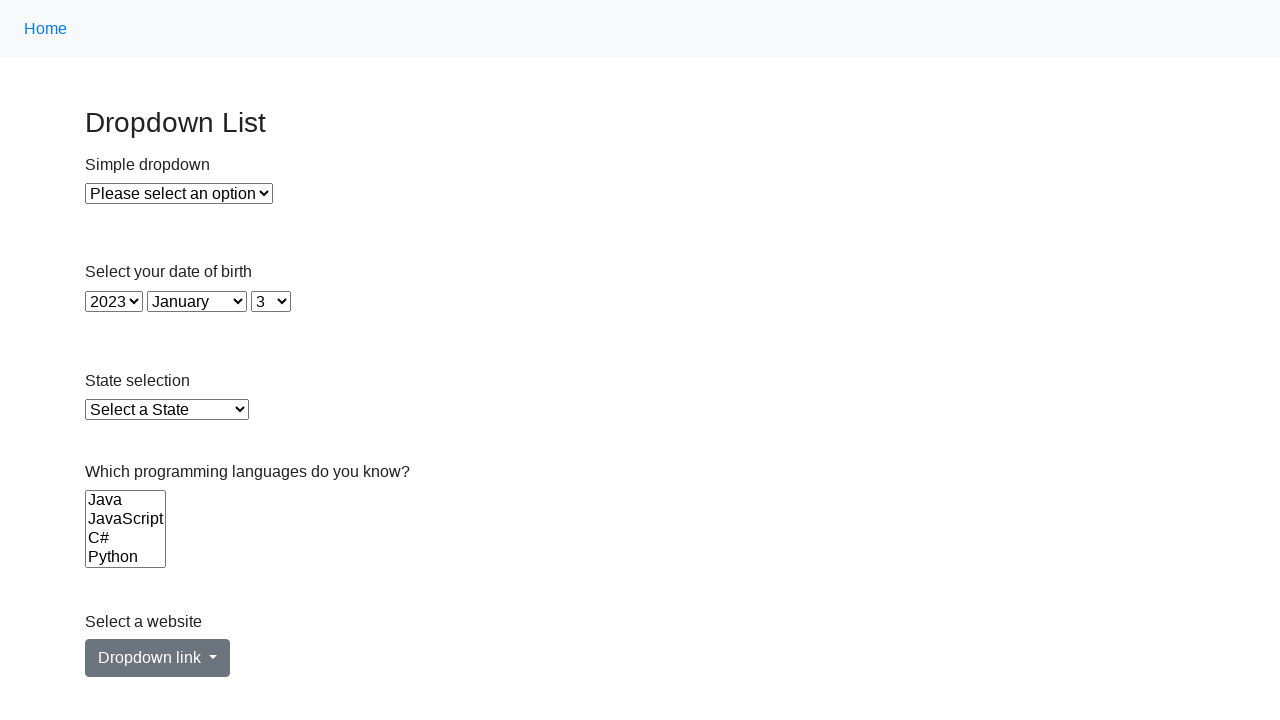

Verified month selection is January
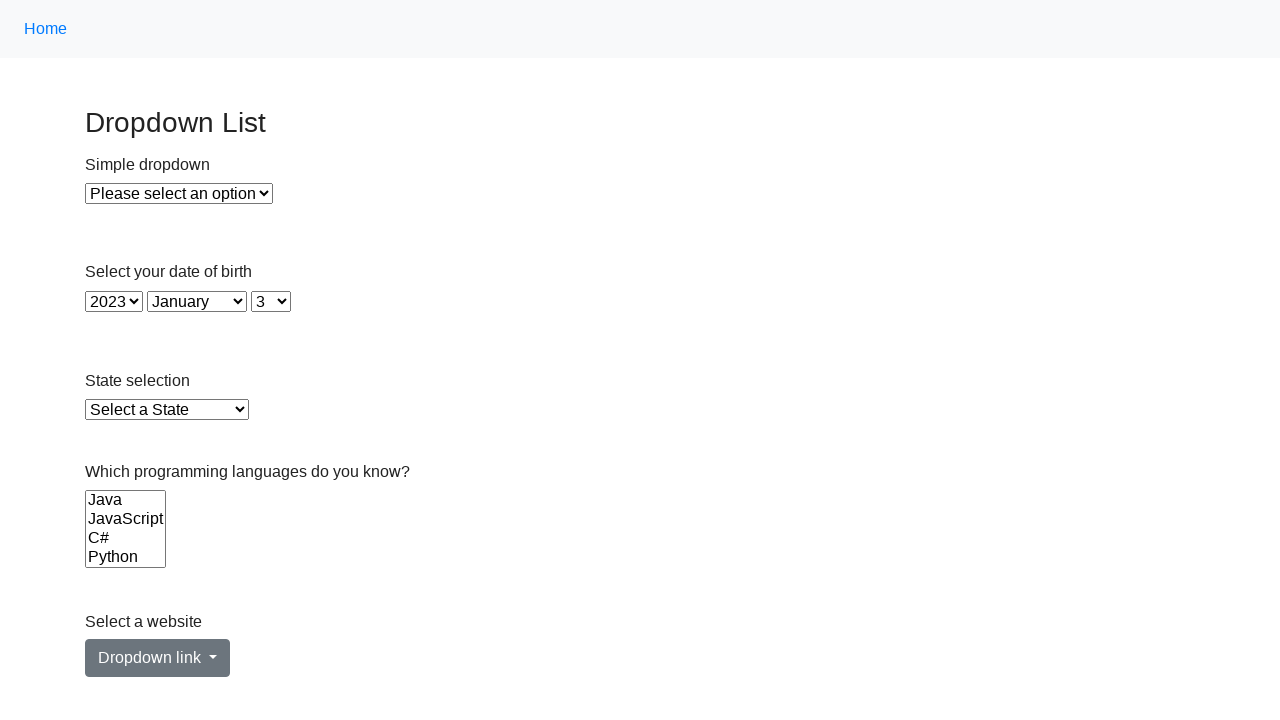

Verified day selection is 3
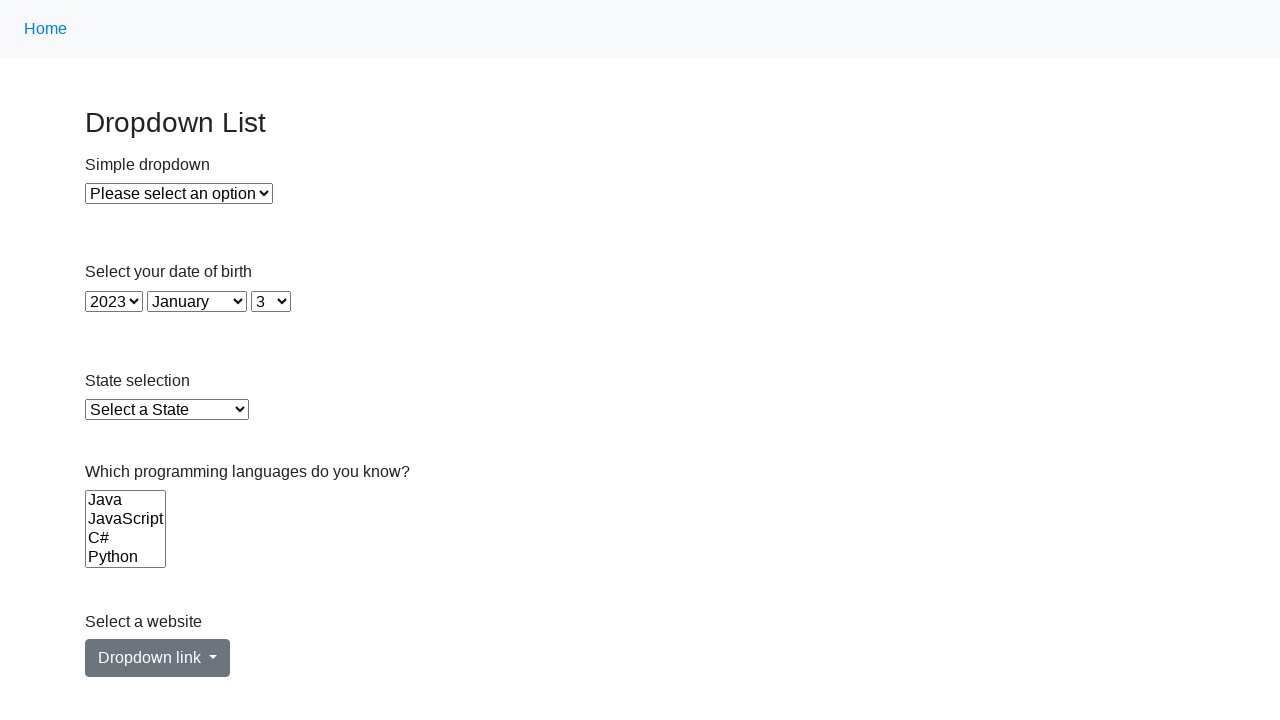

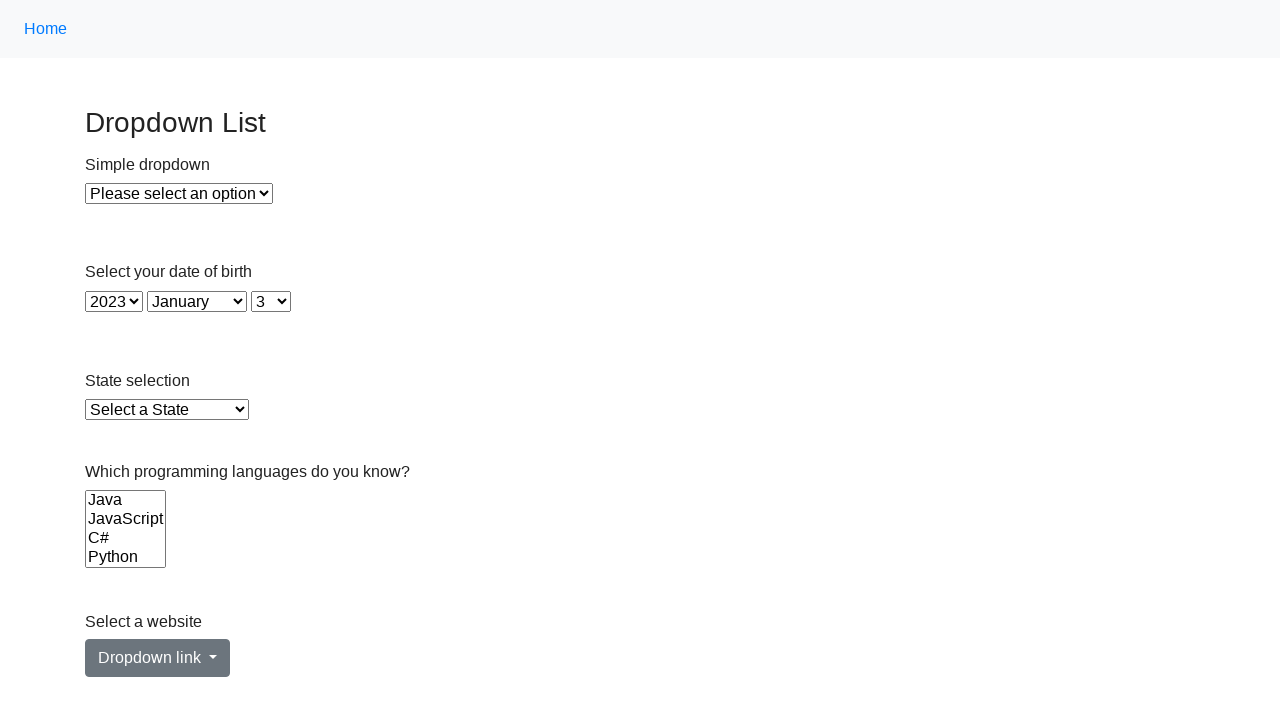